Tests accessibility, overflow, and overlap issues on the features page at mobile viewport (375x812)

Starting URL: https://businessinfinity.asisaga.com/features

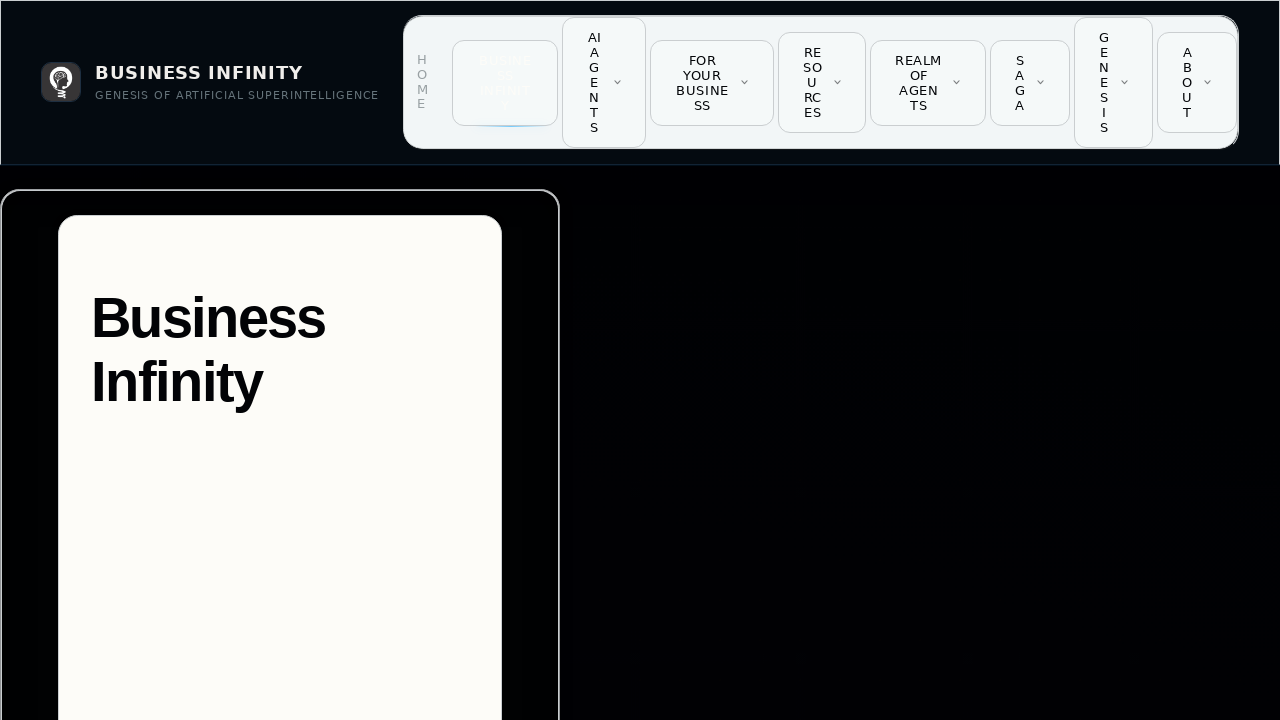

Set viewport to mobile size (375x812)
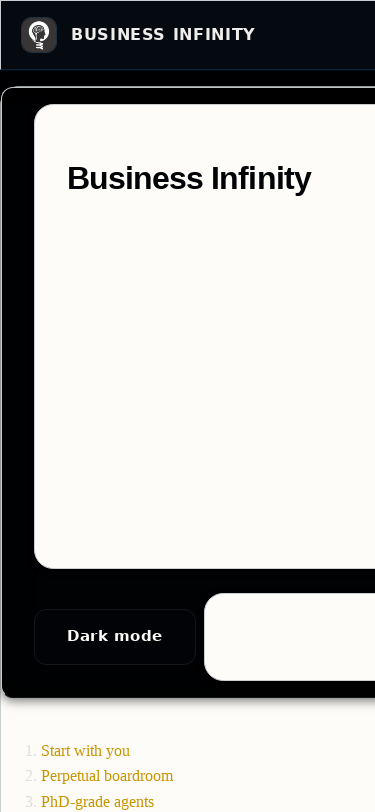

Page content loaded (domcontentloaded)
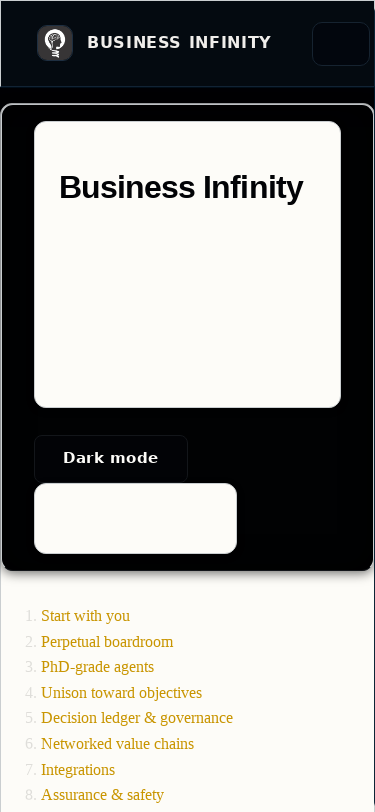

Main content (body) is visible
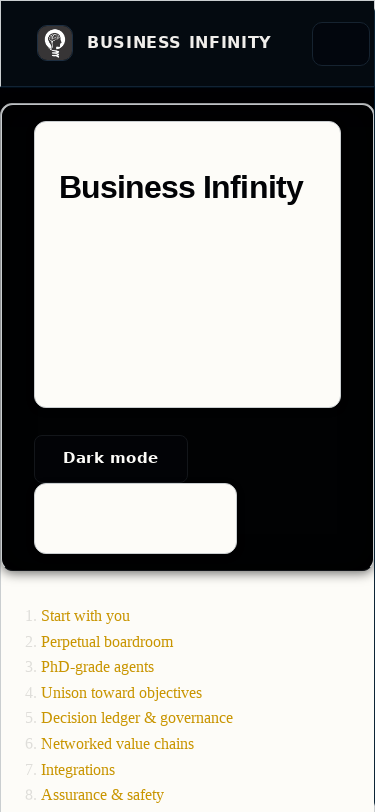

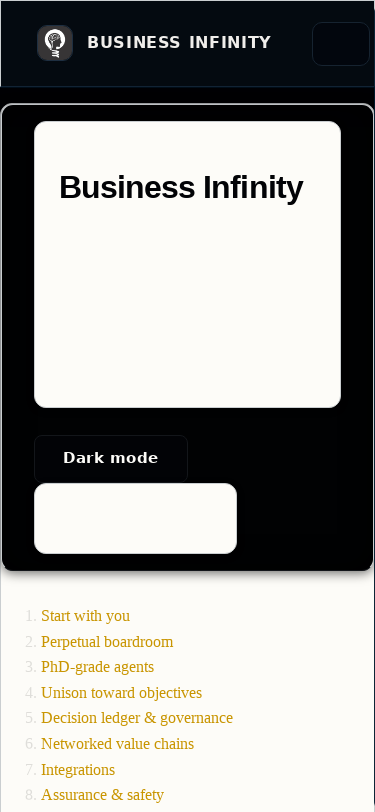